Navigates to MakeMyTrip website and scrolls down the page twice using PAGE_DOWN key

Starting URL: https://www.makemytrip.com/

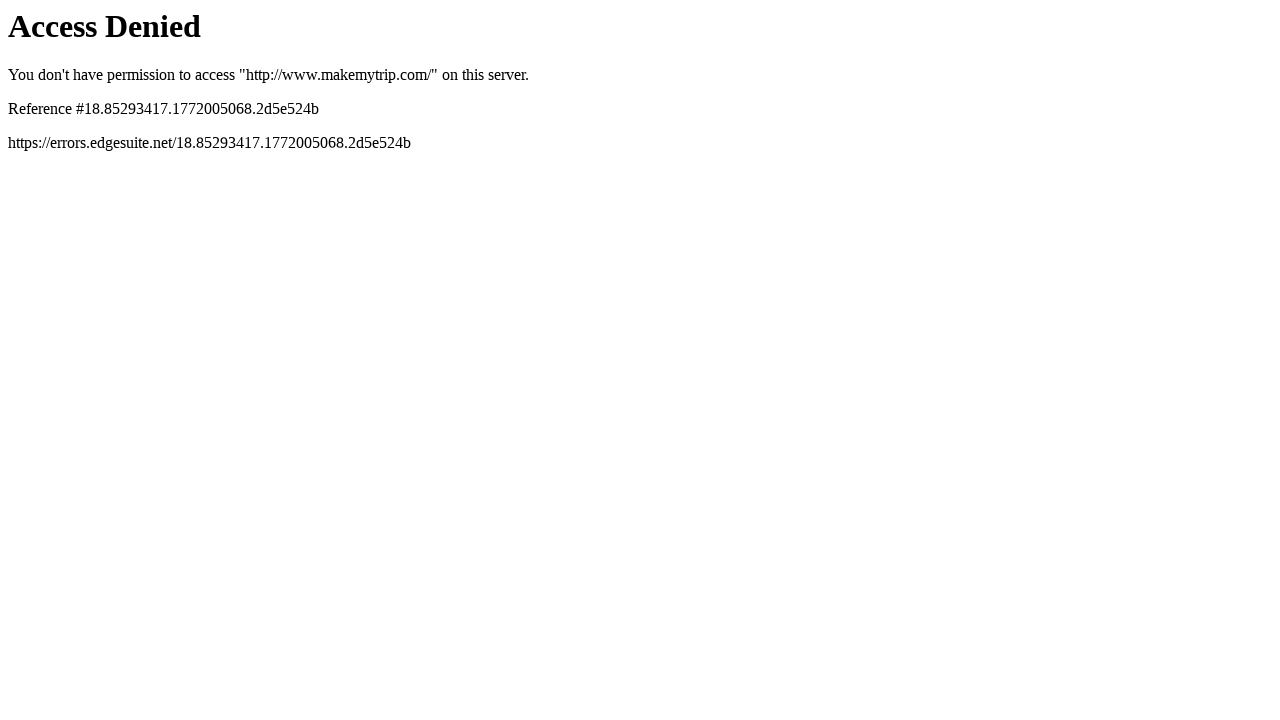

Navigated to MakeMyTrip website
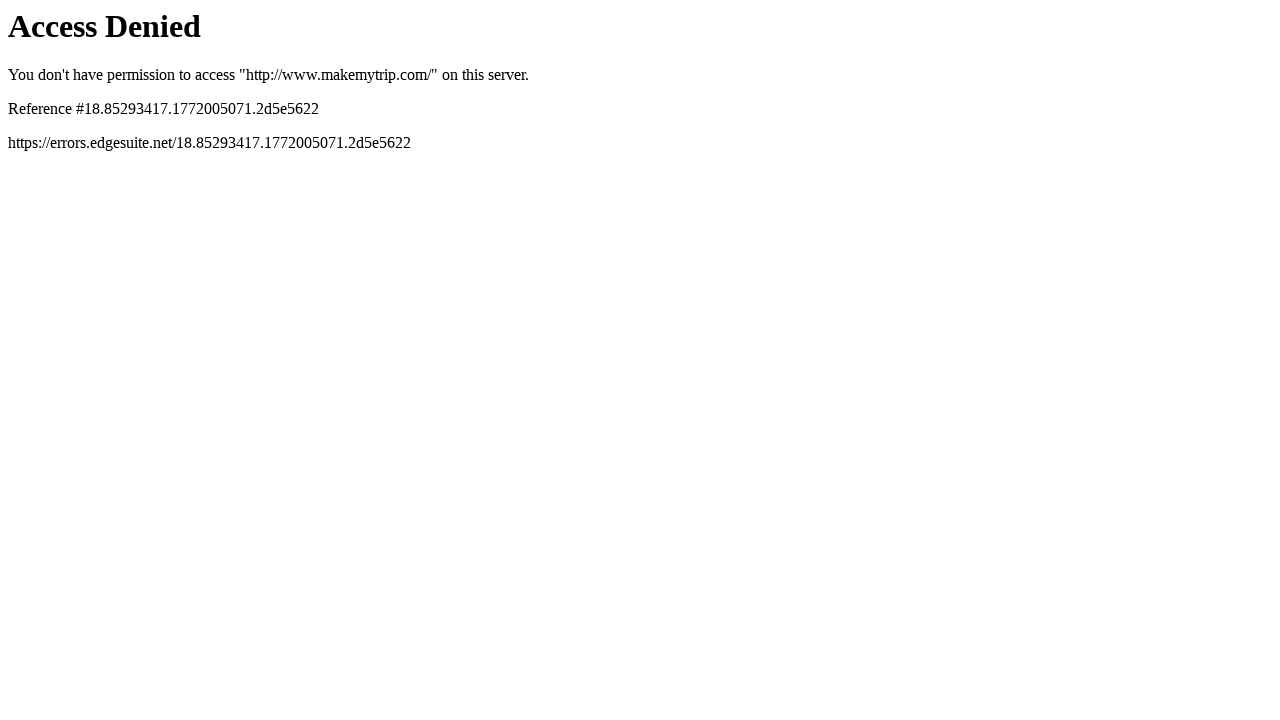

Pressed PAGE_DOWN key to scroll down the page (first time)
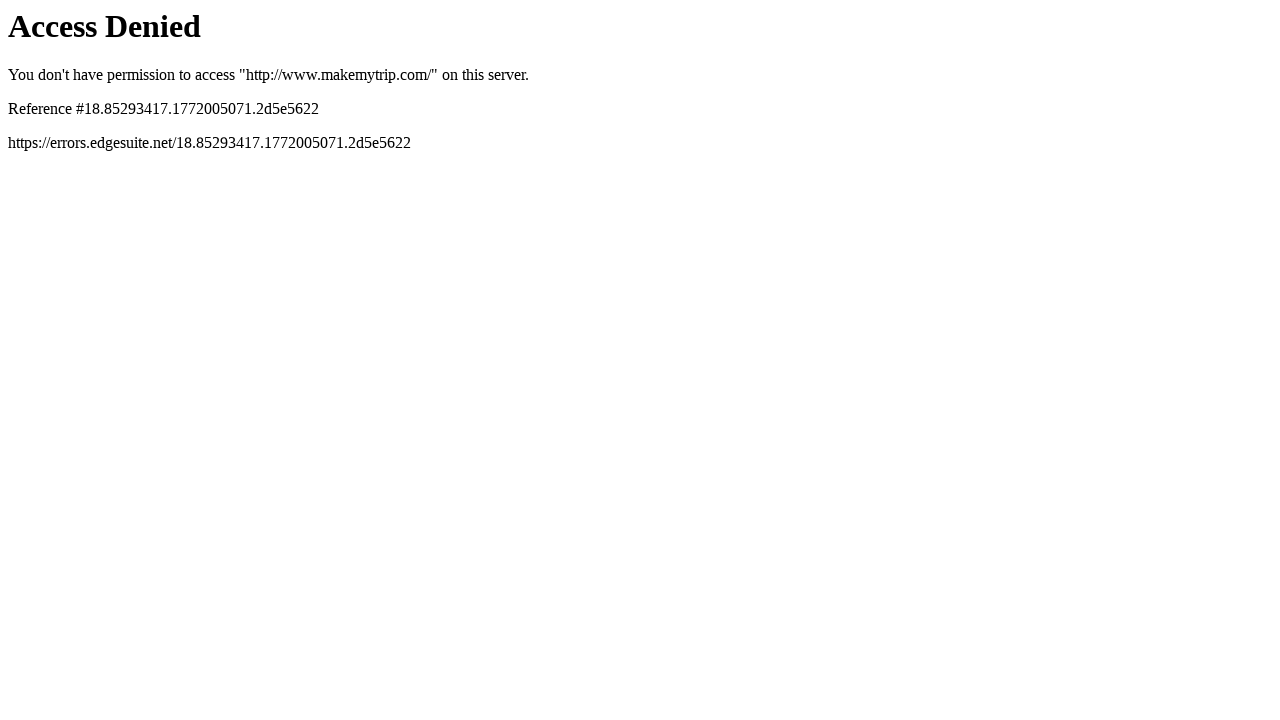

Pressed PAGE_DOWN key to scroll down the page (second time)
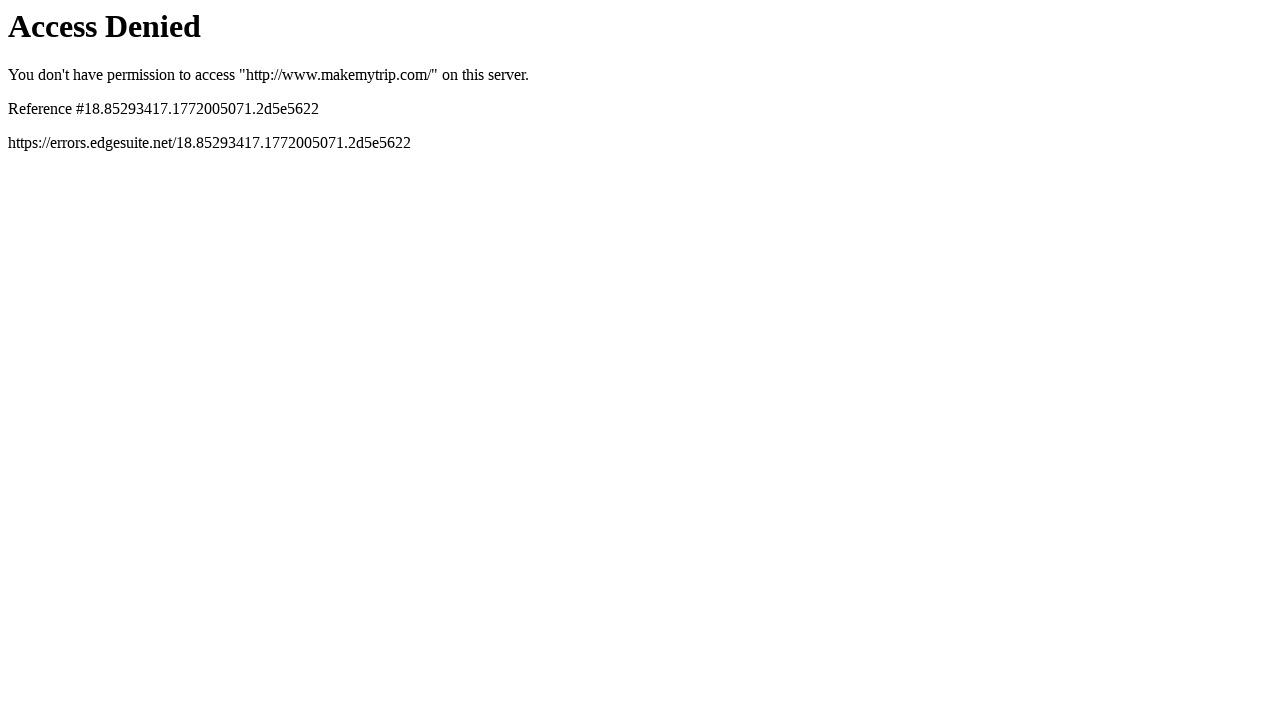

Waited 1 second to ensure scroll completes
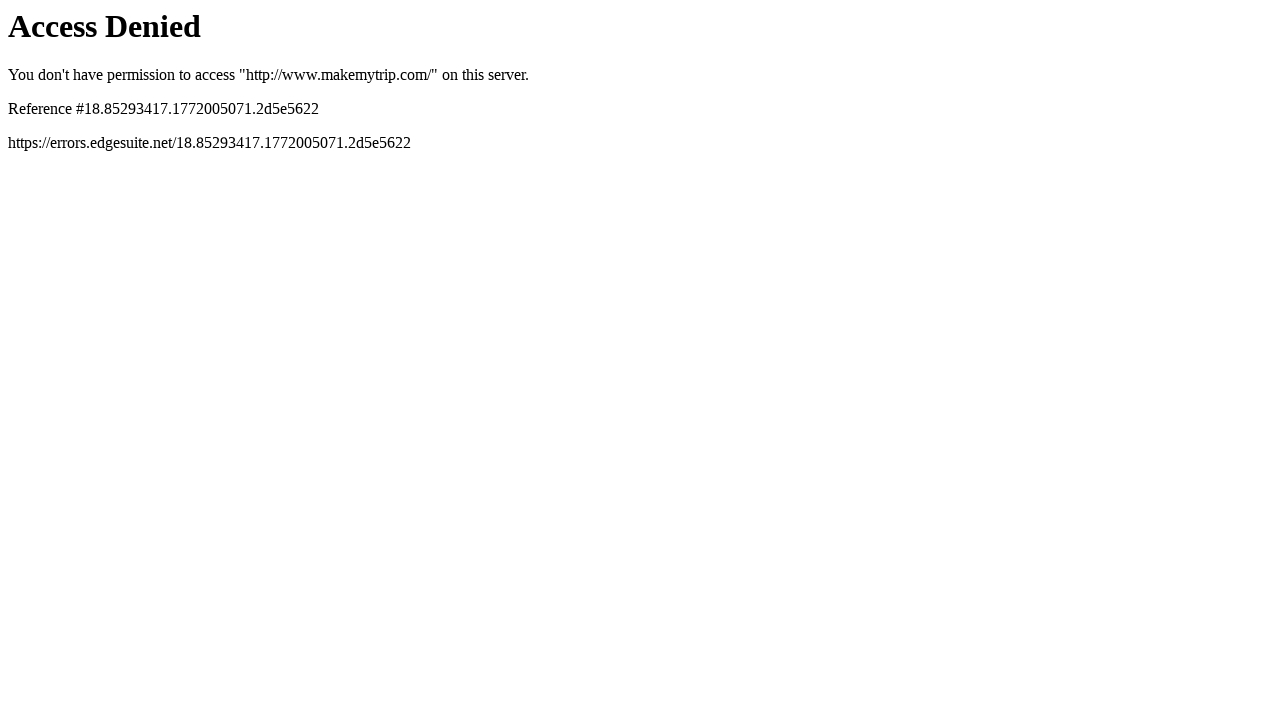

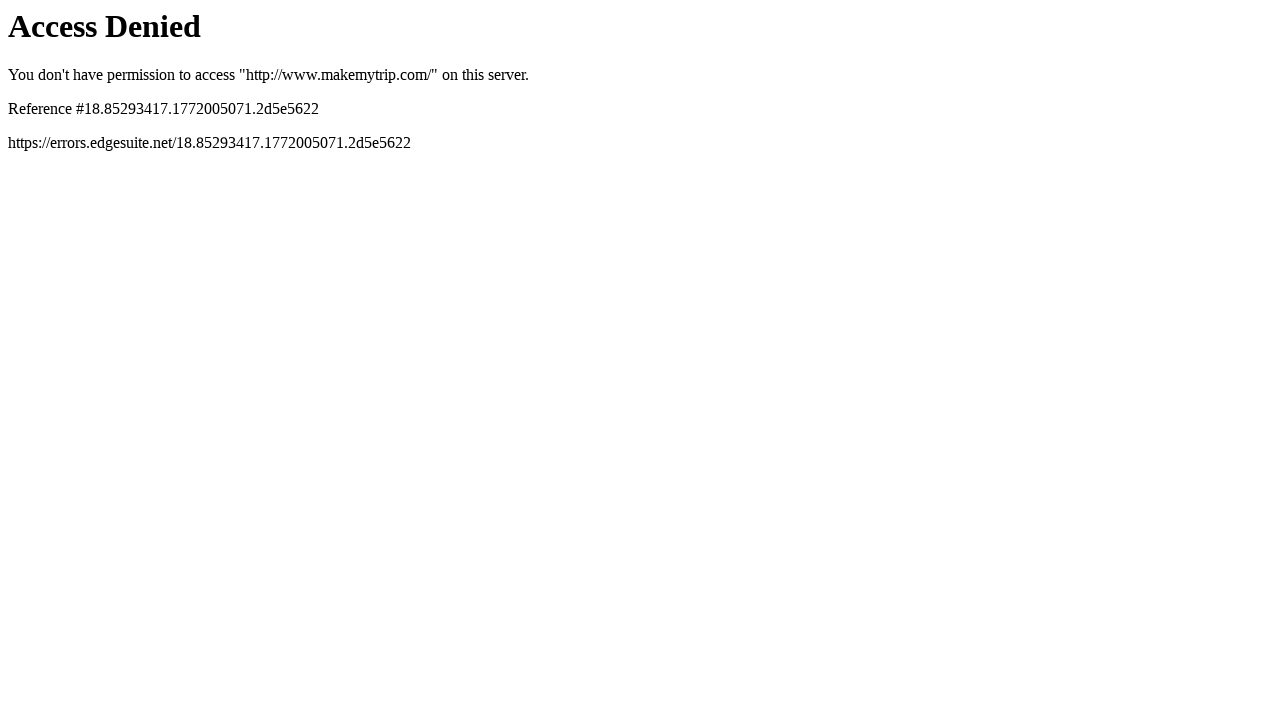